Tests drag and drop functionality by dragging an element from source to target and verifying the drop was successful

Starting URL: https://crossbrowsertesting.github.io/drag-and-drop.html

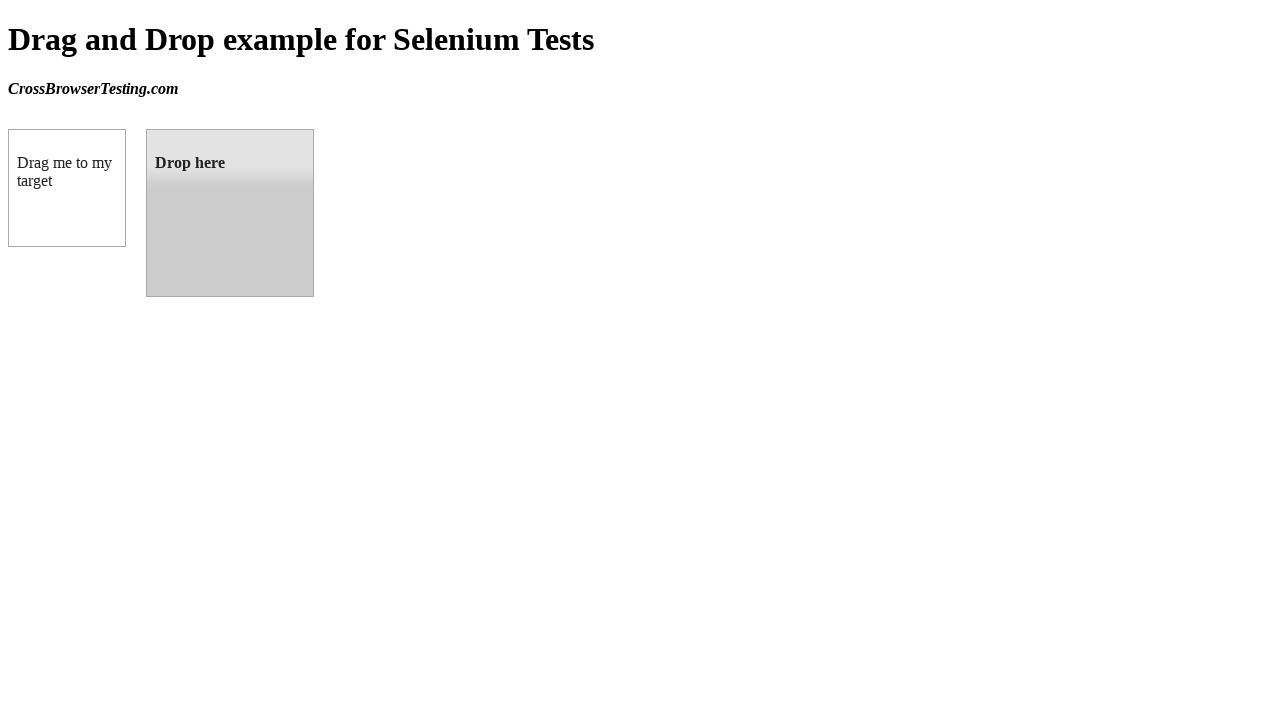

Navigated to drag and drop test page
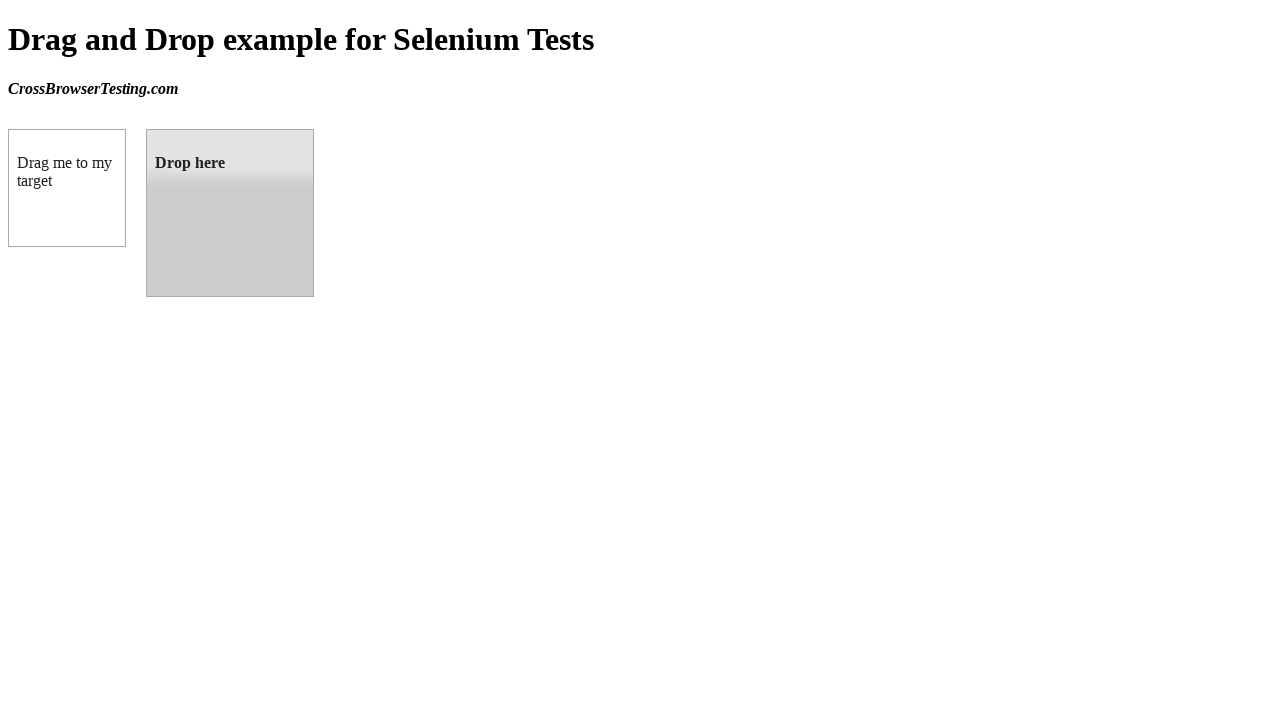

Located draggable element
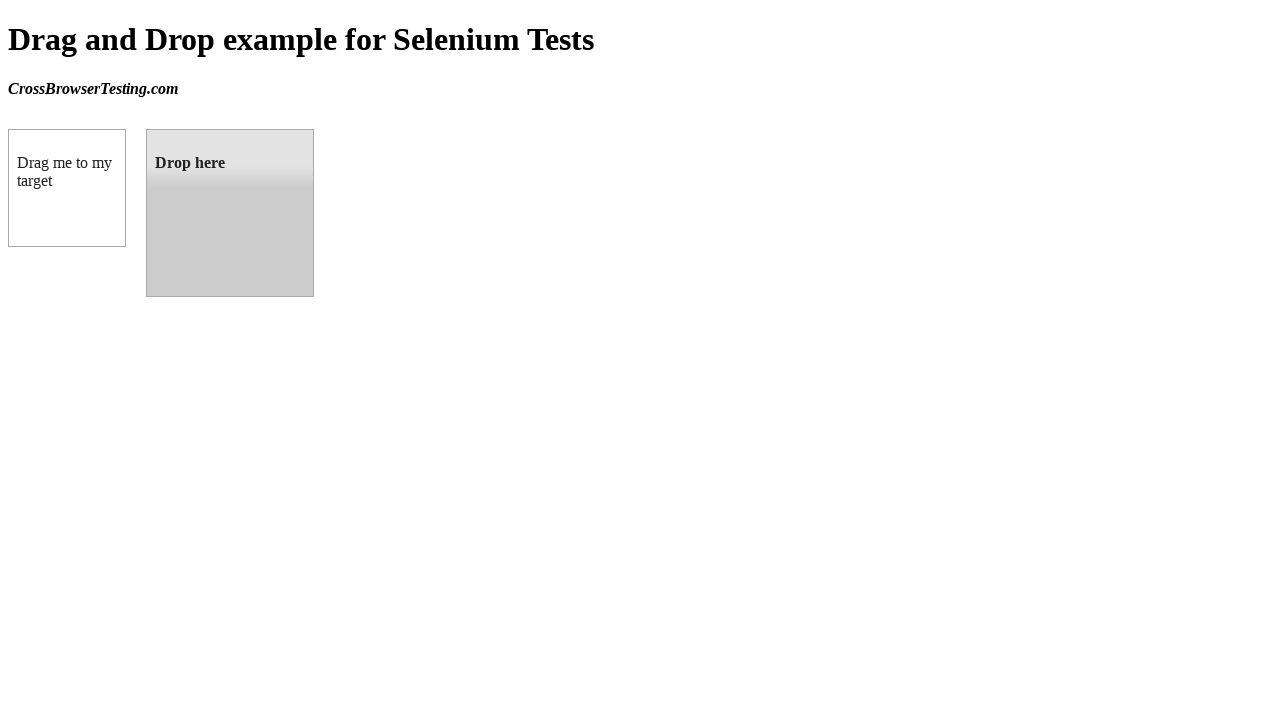

Located droppable element
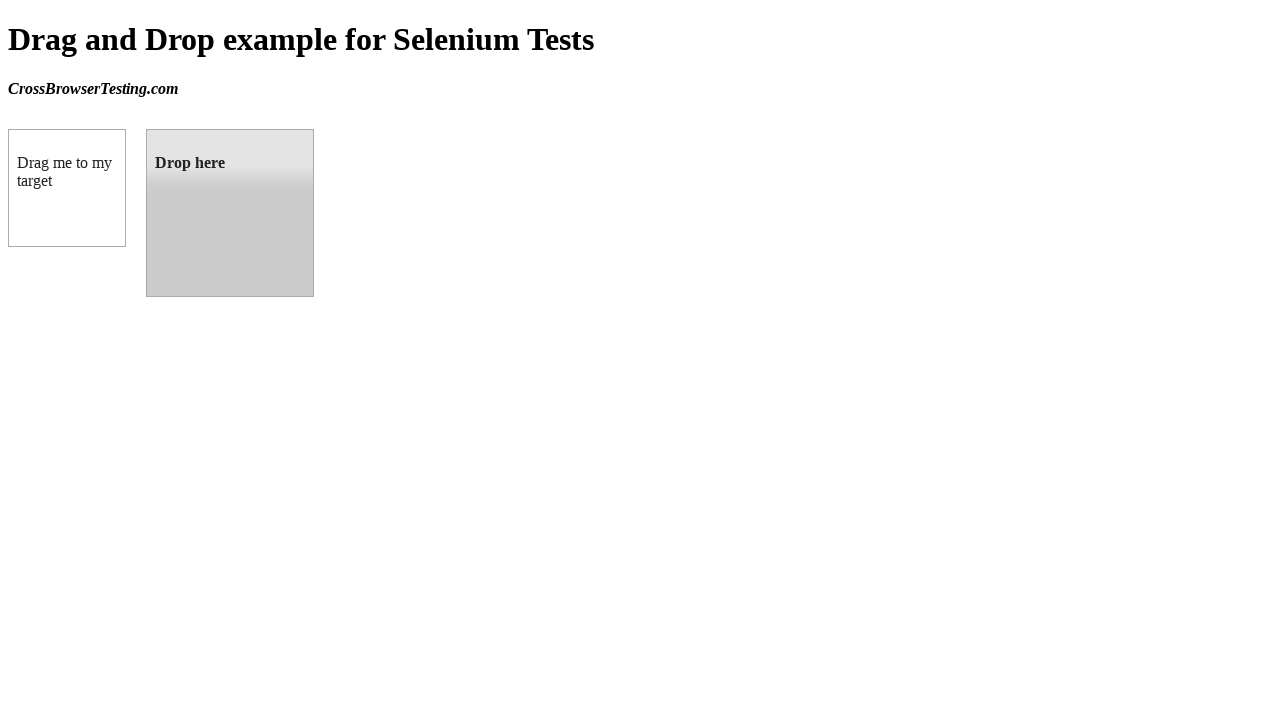

Dragged draggable element to droppable target at (230, 213)
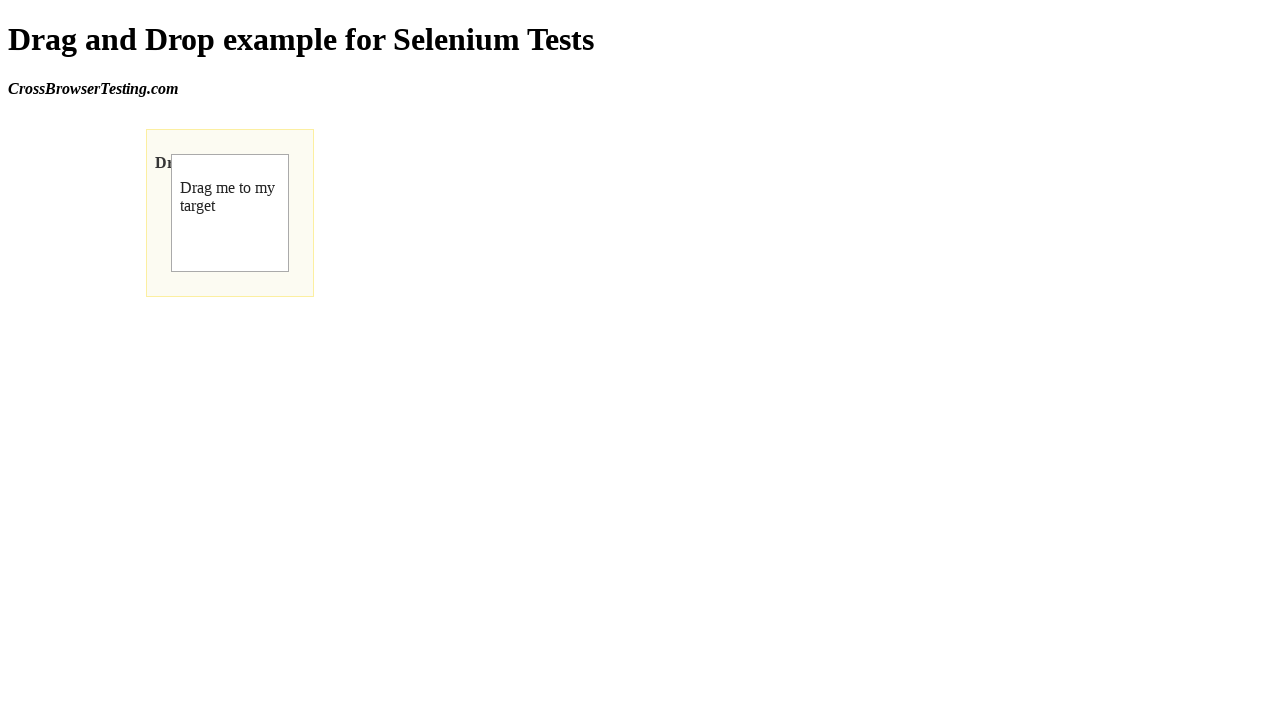

Verified drop was successful - droppable element now contains 'Dropped!' text
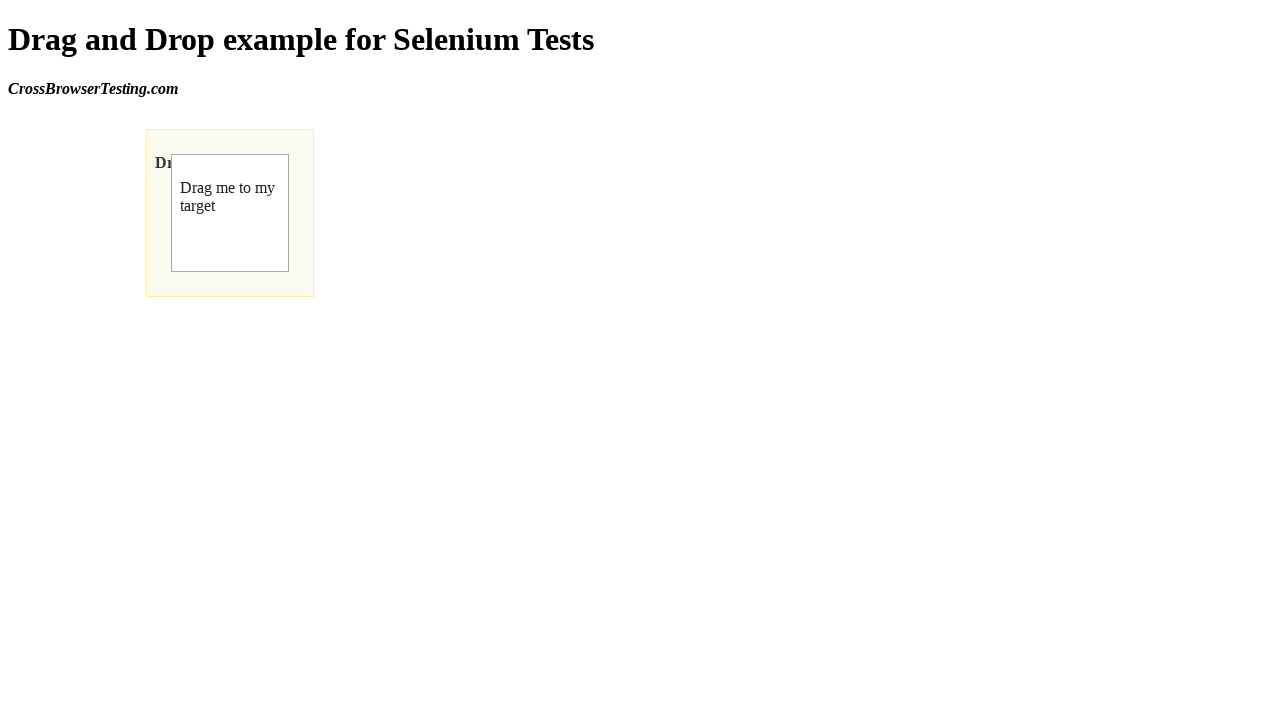

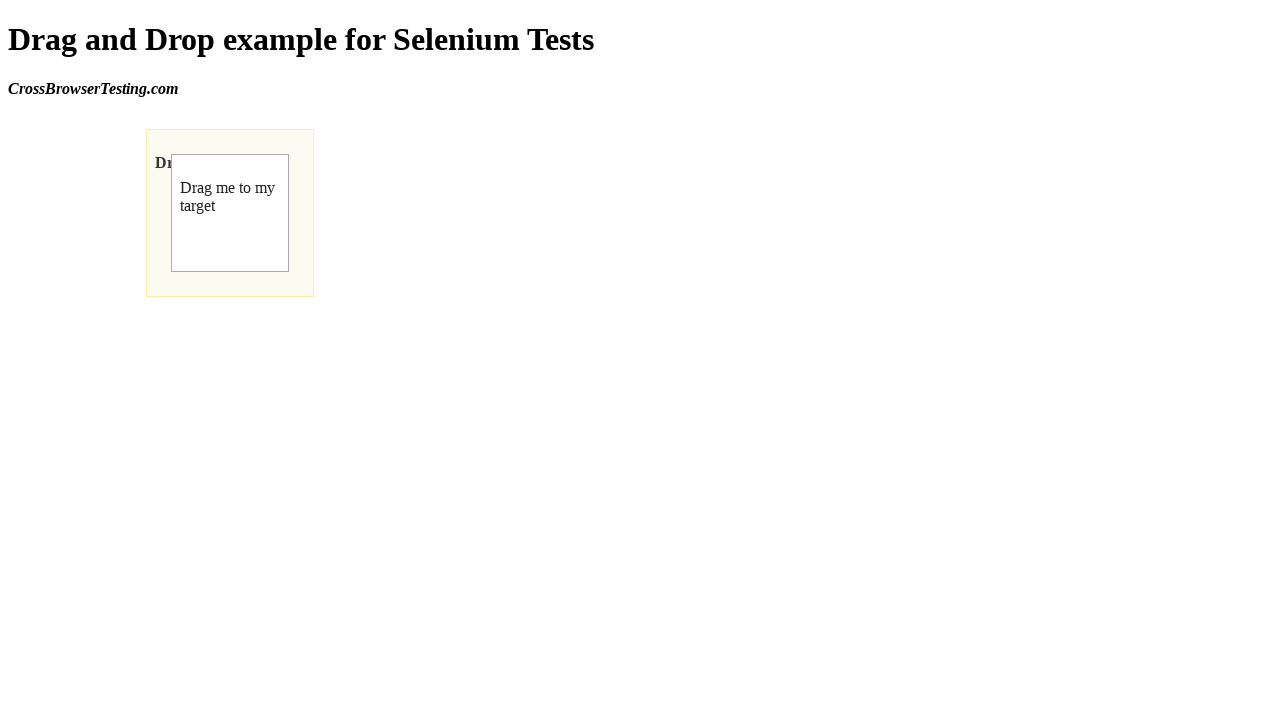